Tests drag and drop functionality by dragging column B to column A position using Playwright's drag_to method, then verifies the columns have swapped.

Starting URL: https://the-internet.herokuapp.com/drag_and_drop

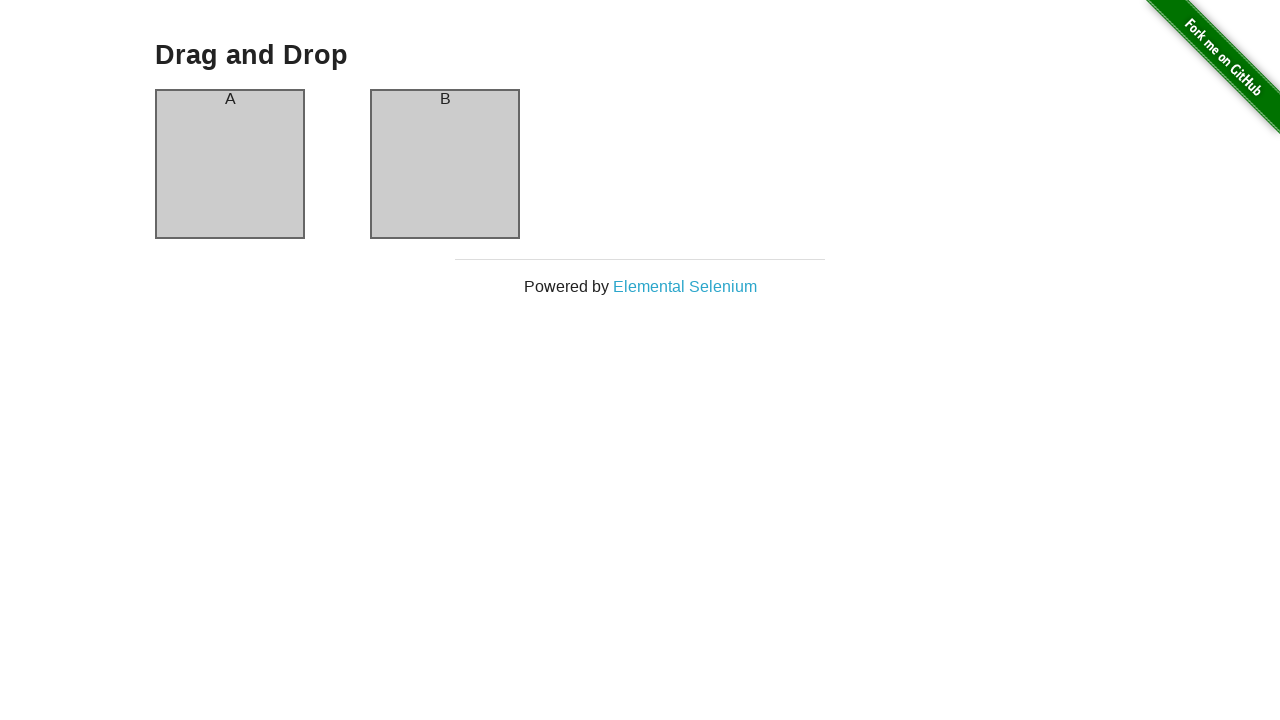

Waited for column A selector to be available
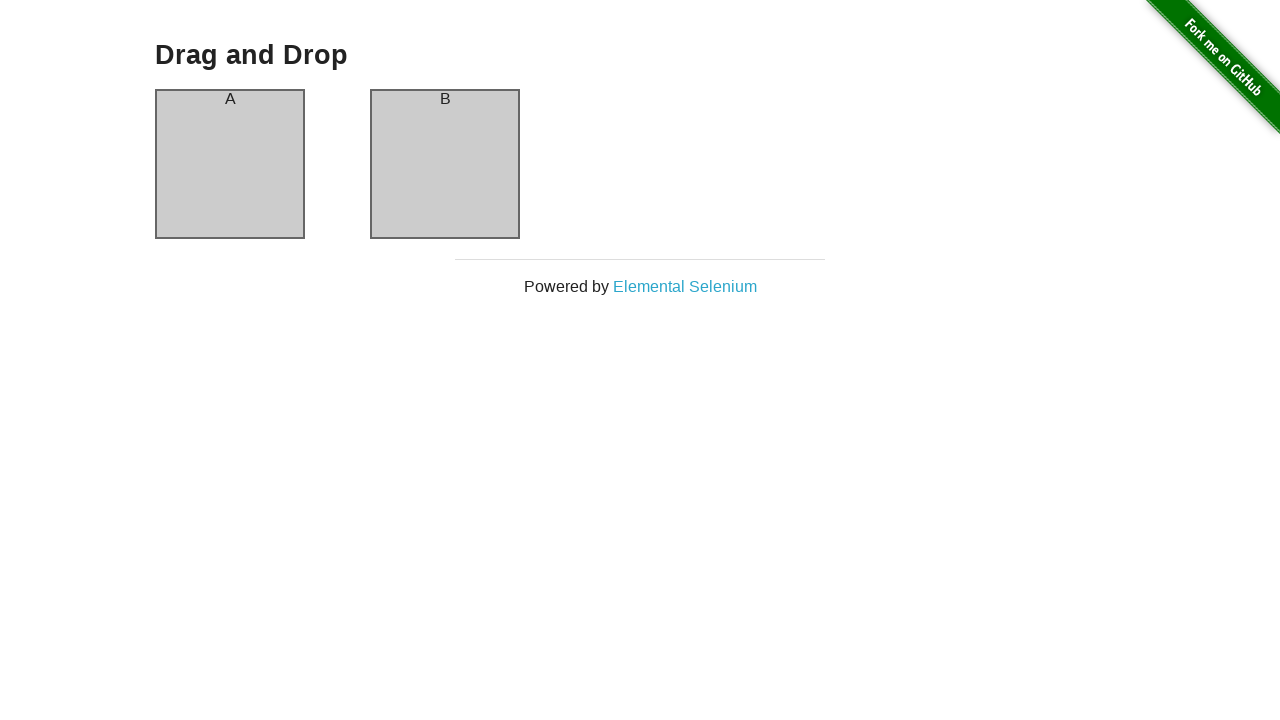

Waited for column B selector to be available
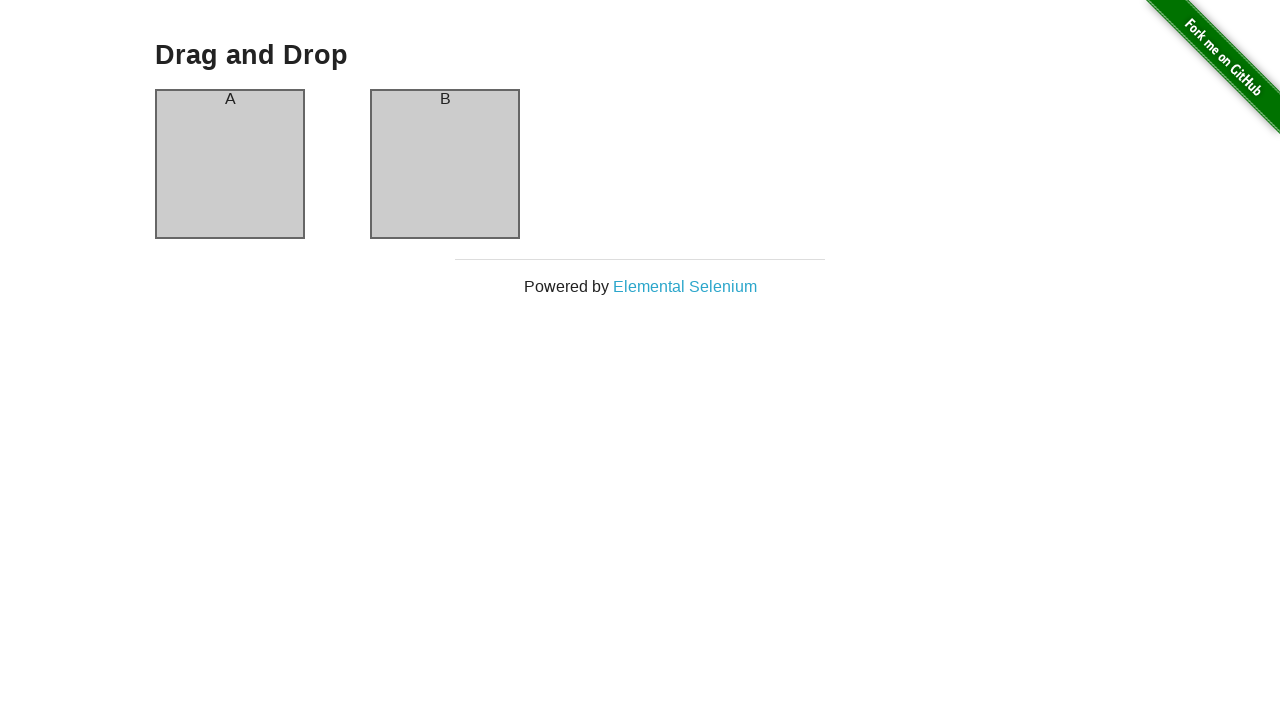

Verified column A header displays 'A' in initial state
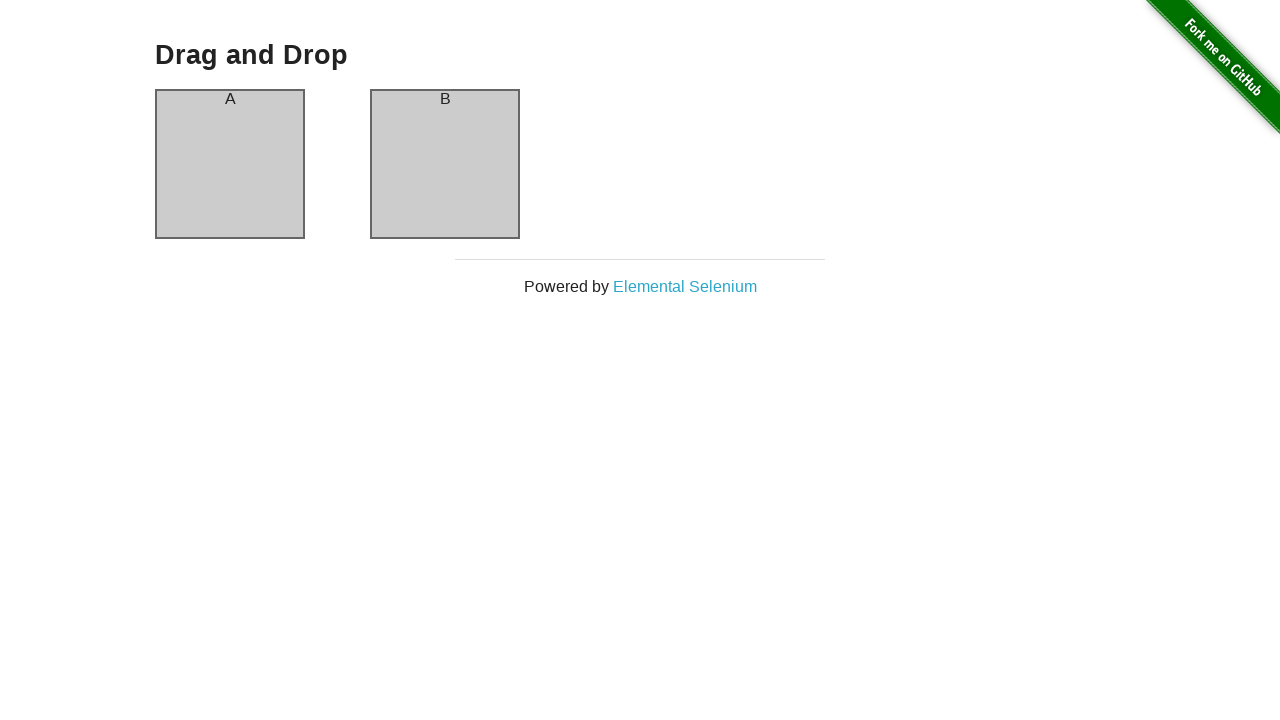

Verified column B header displays 'B' in initial state
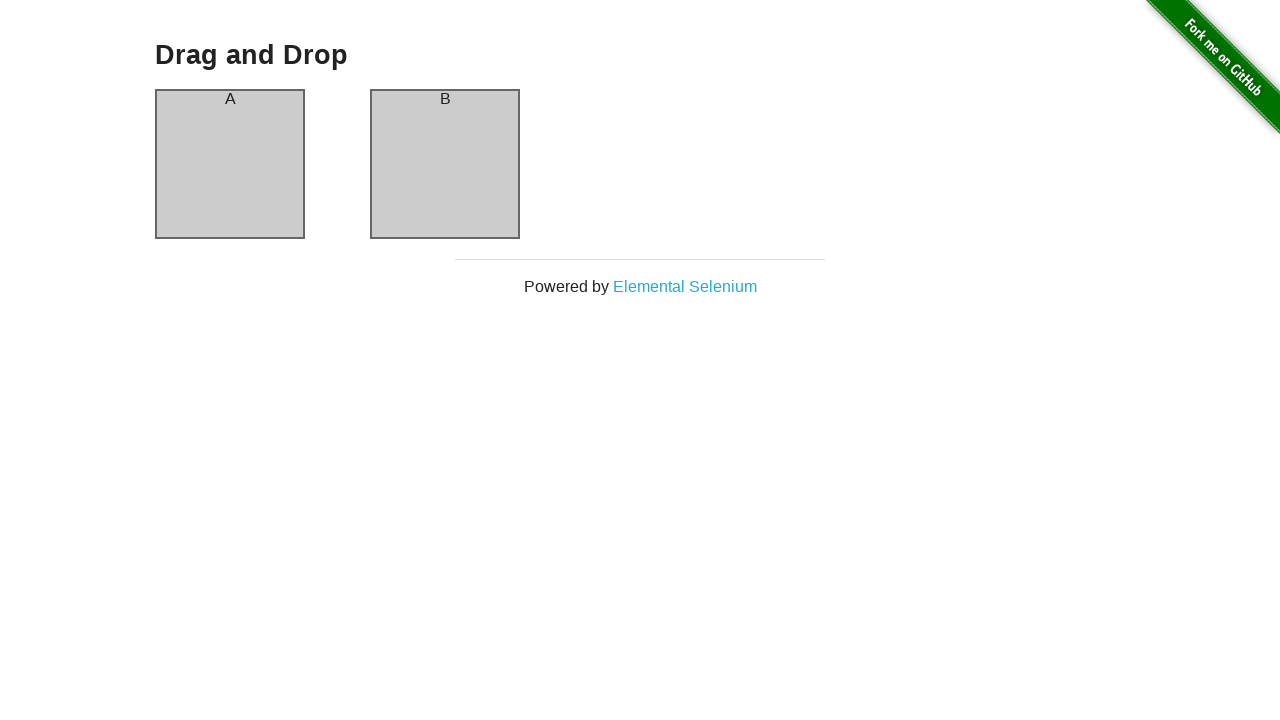

Dragged column B to column A position at (230, 164)
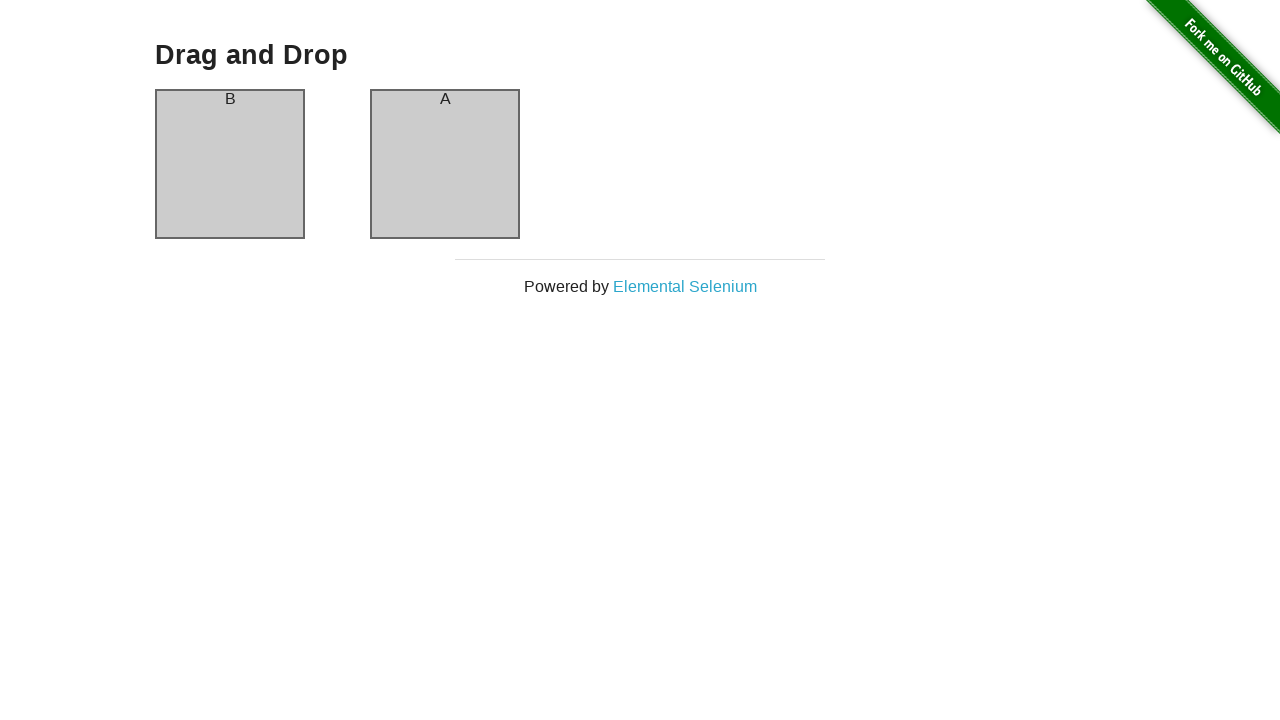

Verified column A header now displays 'B' after drag and drop
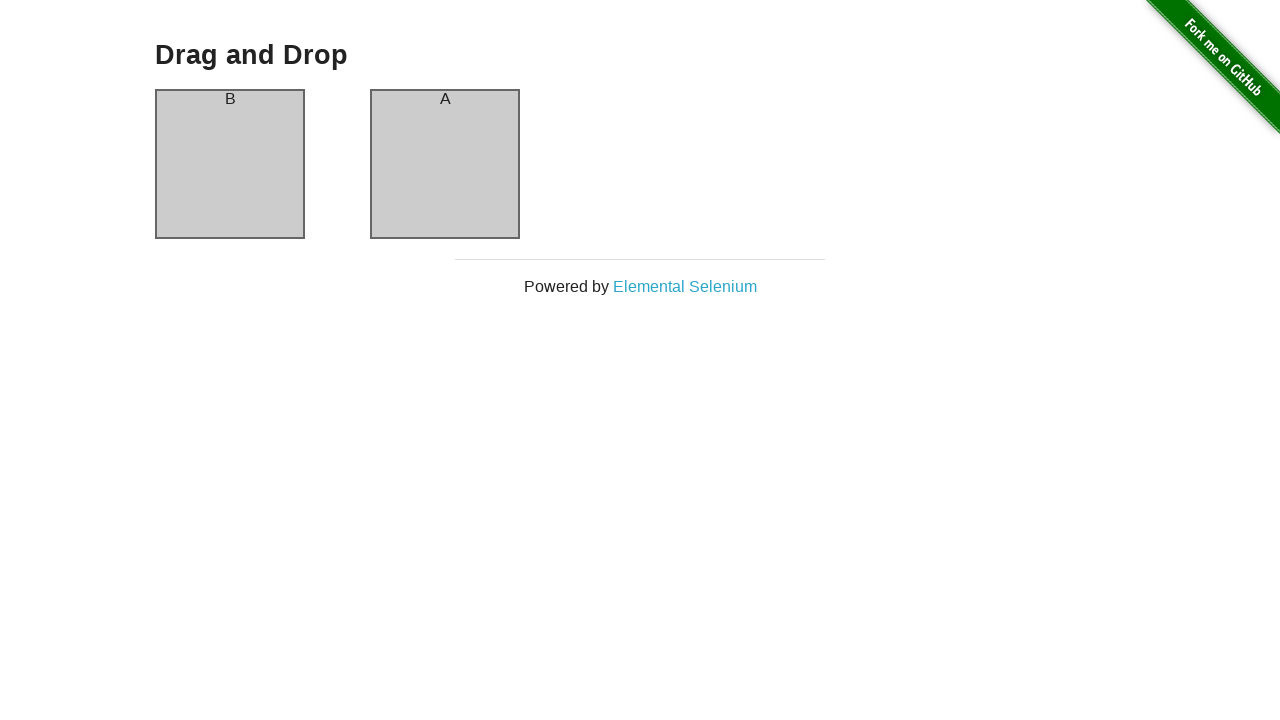

Verified column B header now displays 'A' after drag and drop
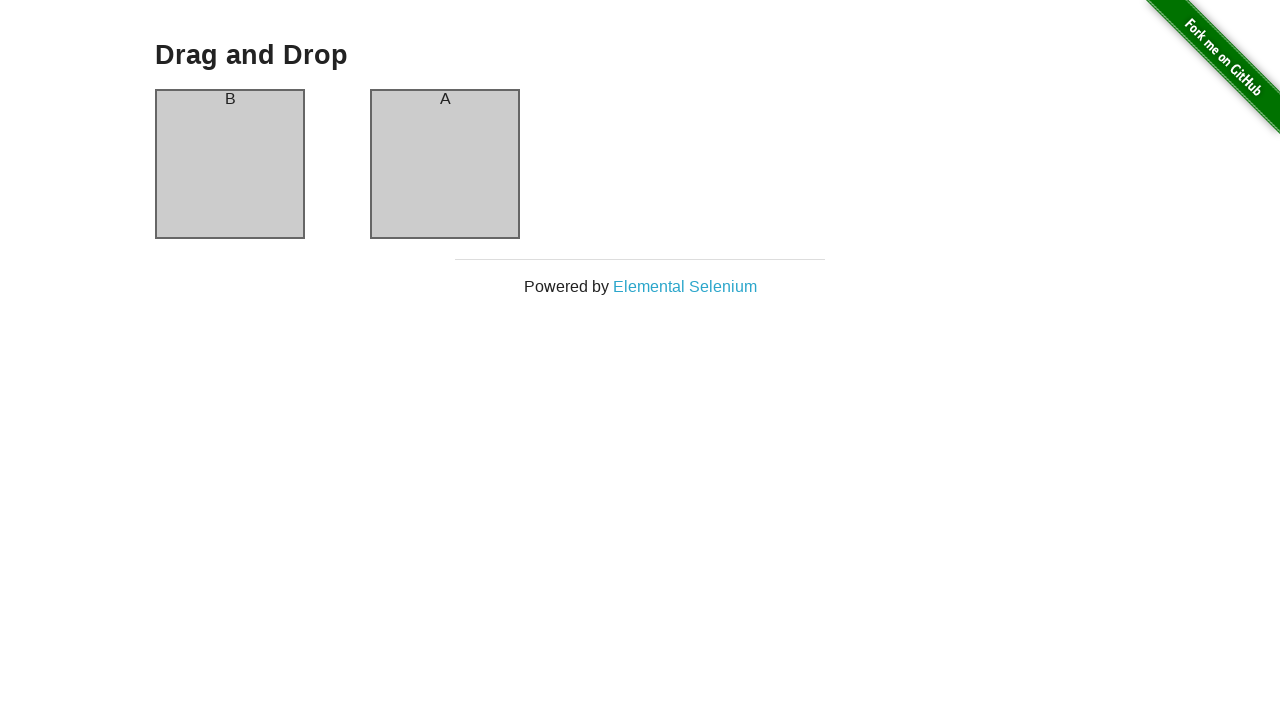

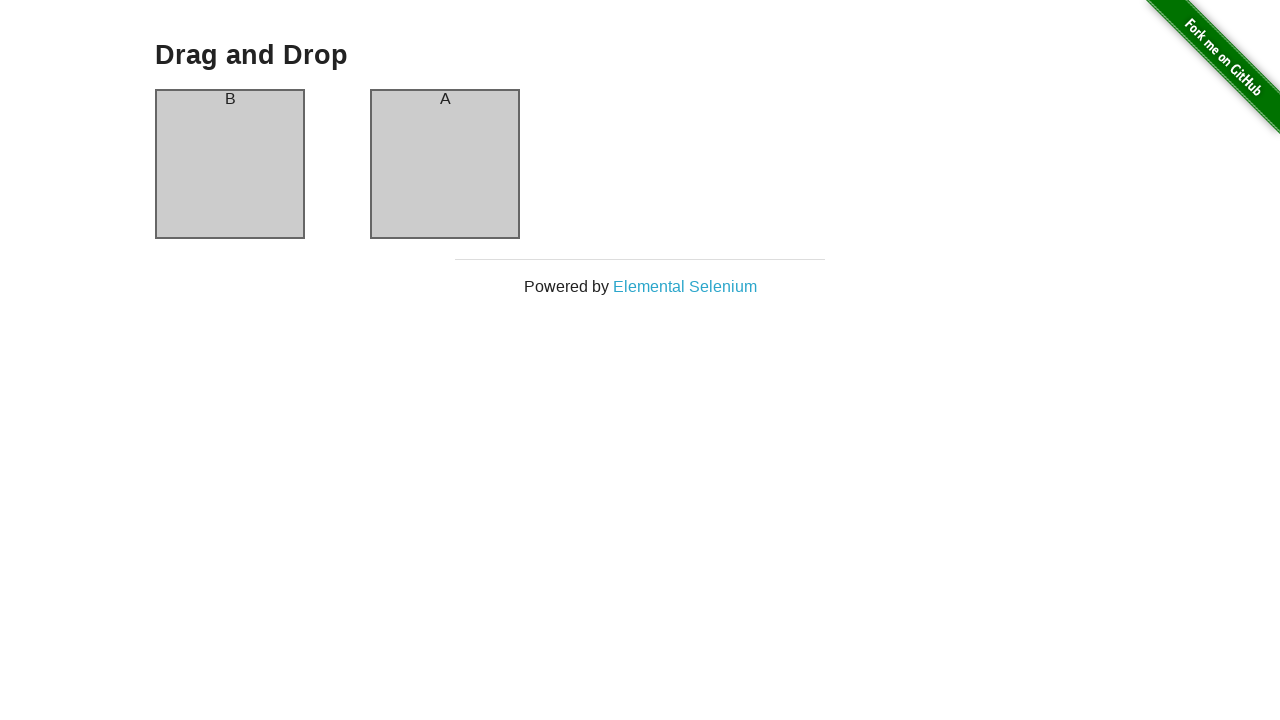